Opens multiple footer links in new tabs by sending keyboard shortcuts, then iterates through all opened windows to get their titles

Starting URL: https://www.ajio.com/

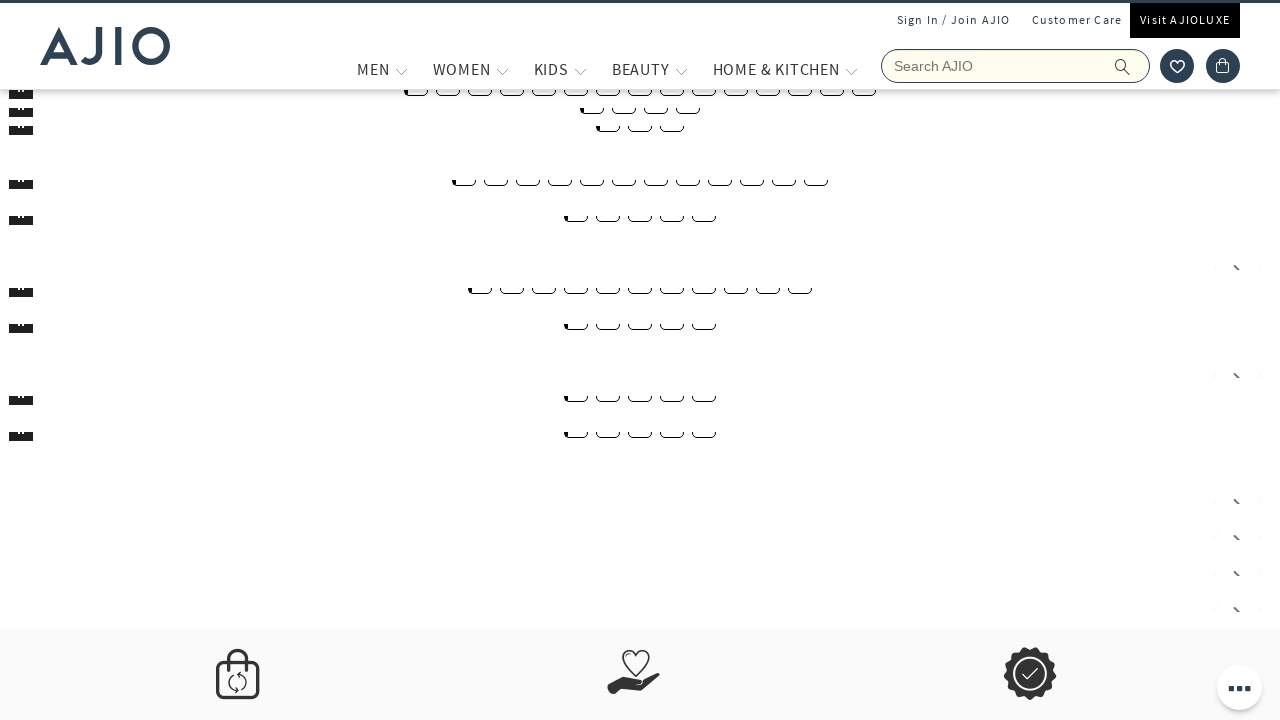

Waited for footer element to load
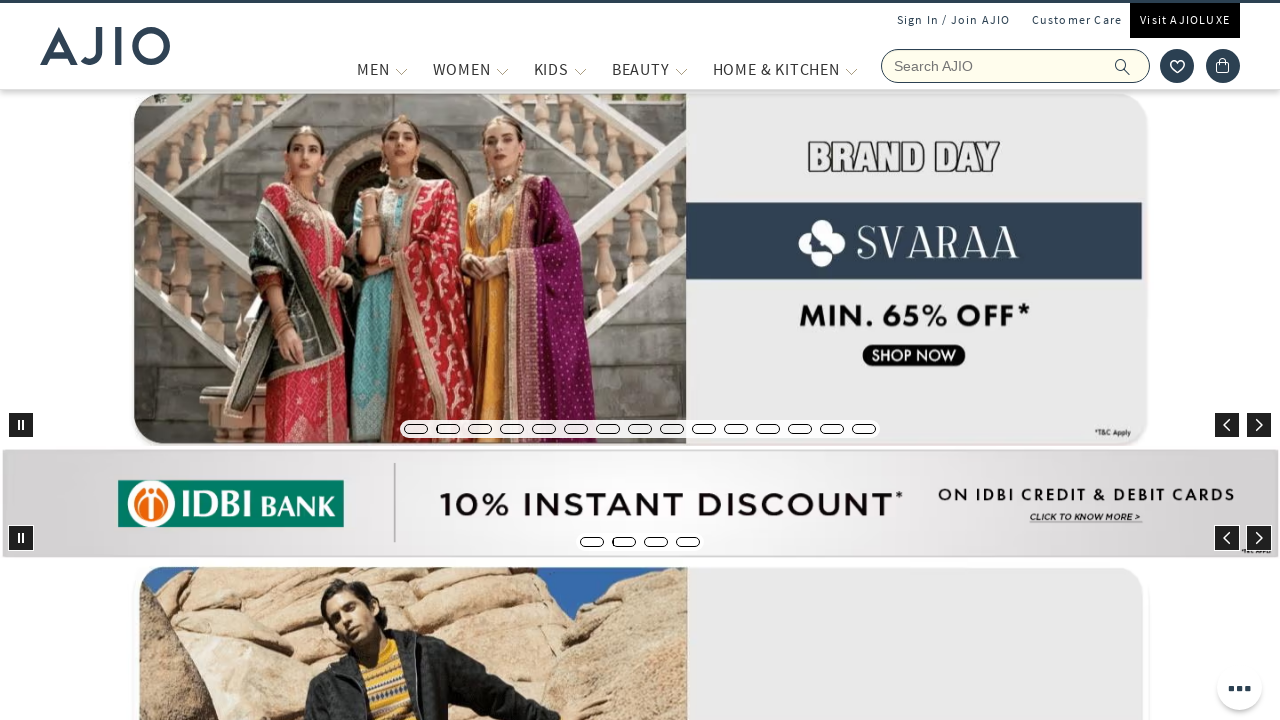

Retrieved all footer links count: 177
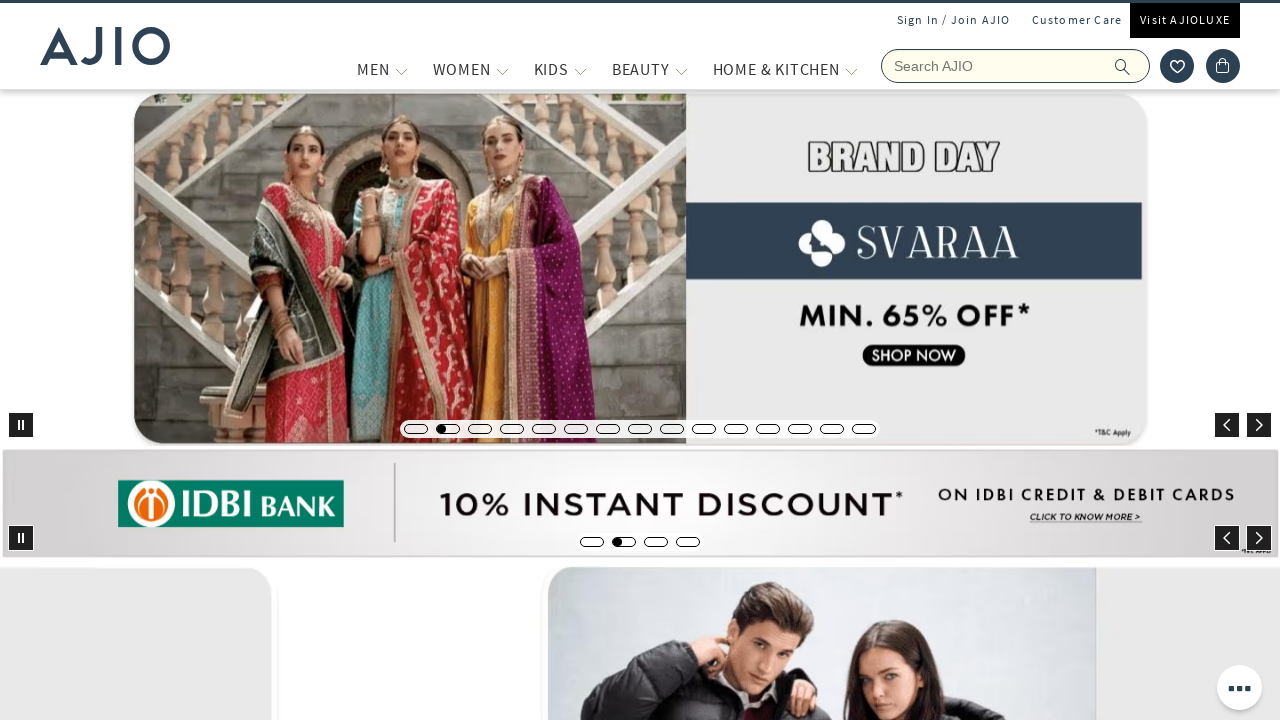

Retrieved specific footer section links count: 0
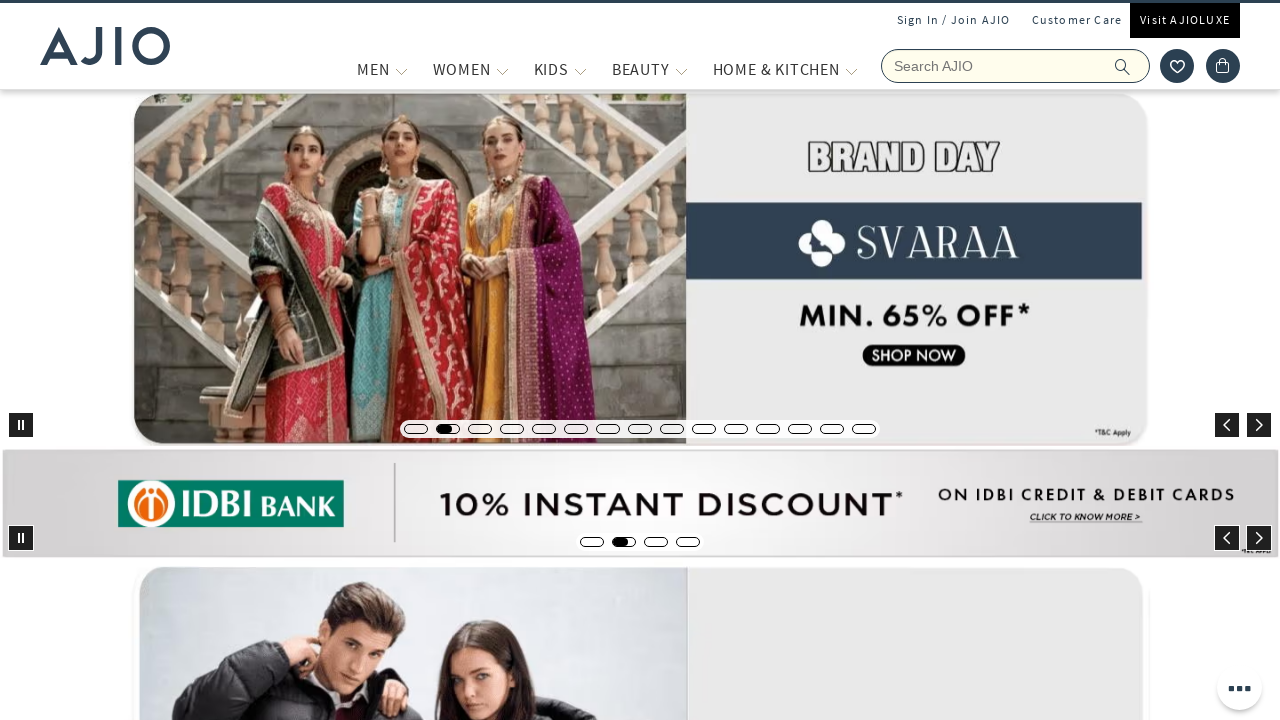

Retrieved all open tabs count: 1
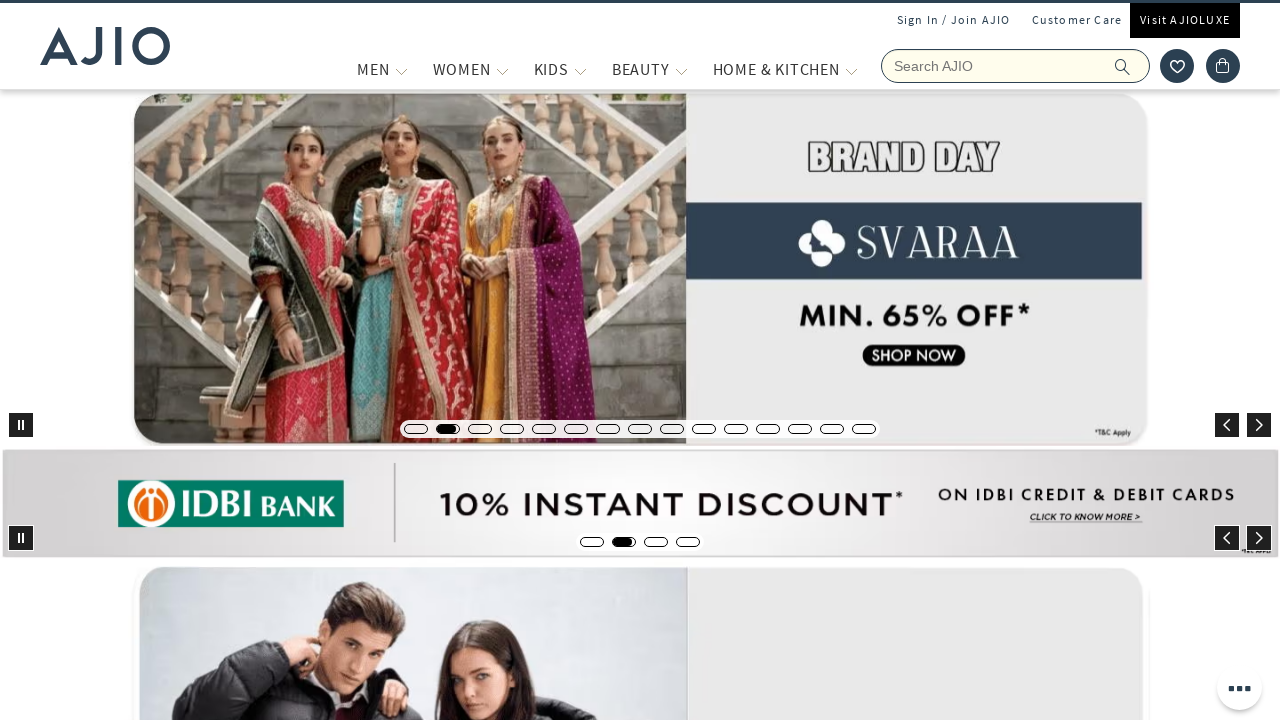

Retrieved page title: Online Shopping Site for Women, Men, Kids Fashion, Lifestyle & More.
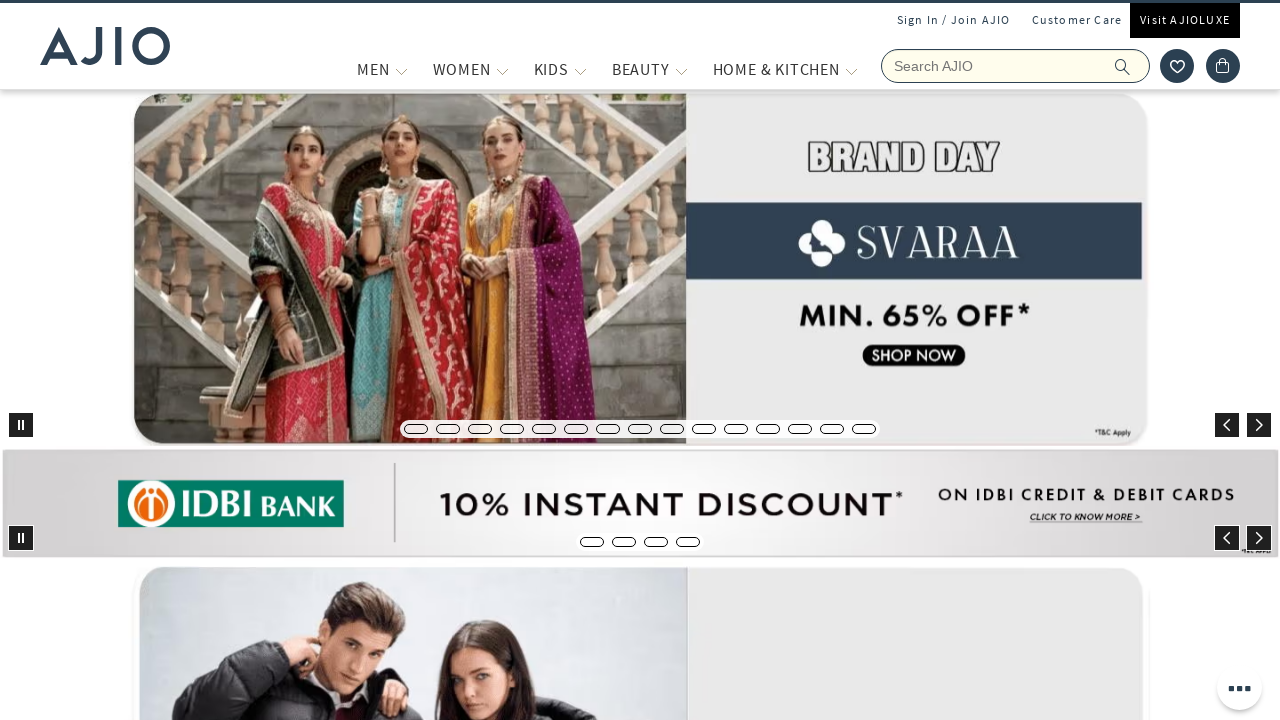

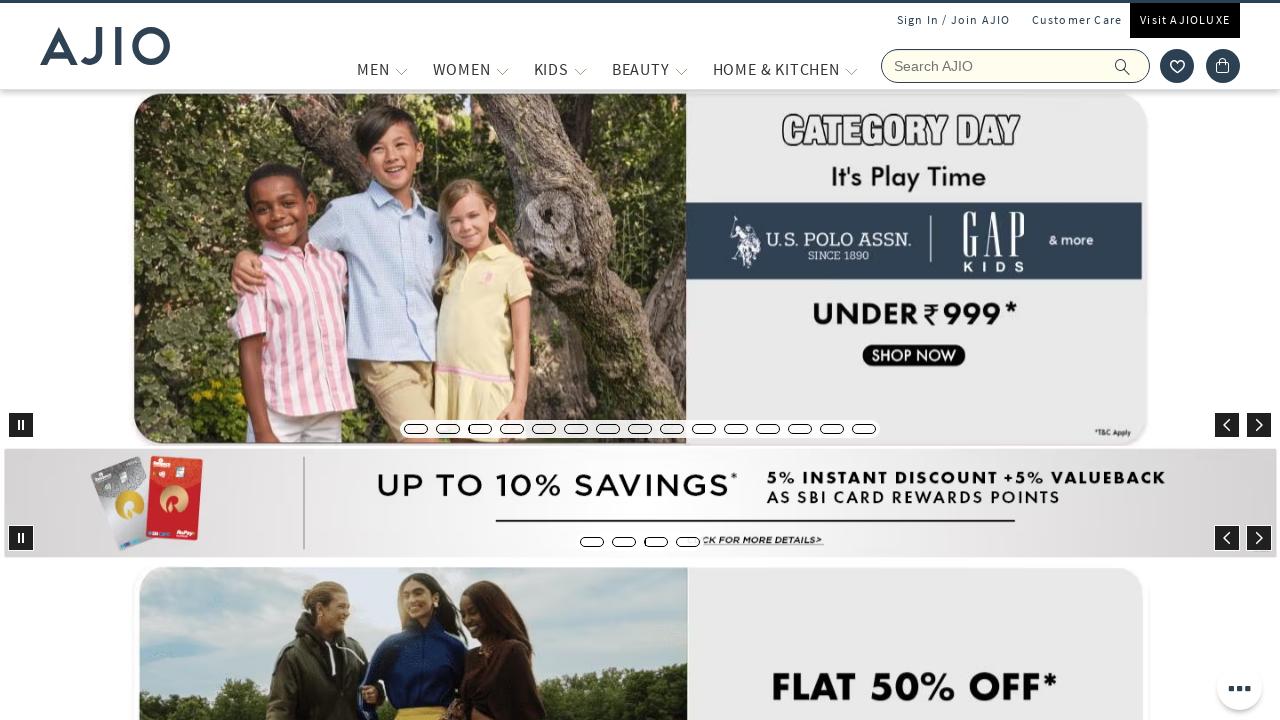